Tests dynamic element creation and deletion by clicking Add Element button twice, verifying two Delete buttons appear, then removing one and verifying only one remains

Starting URL: http://the-internet.herokuapp.com/add_remove_elements/

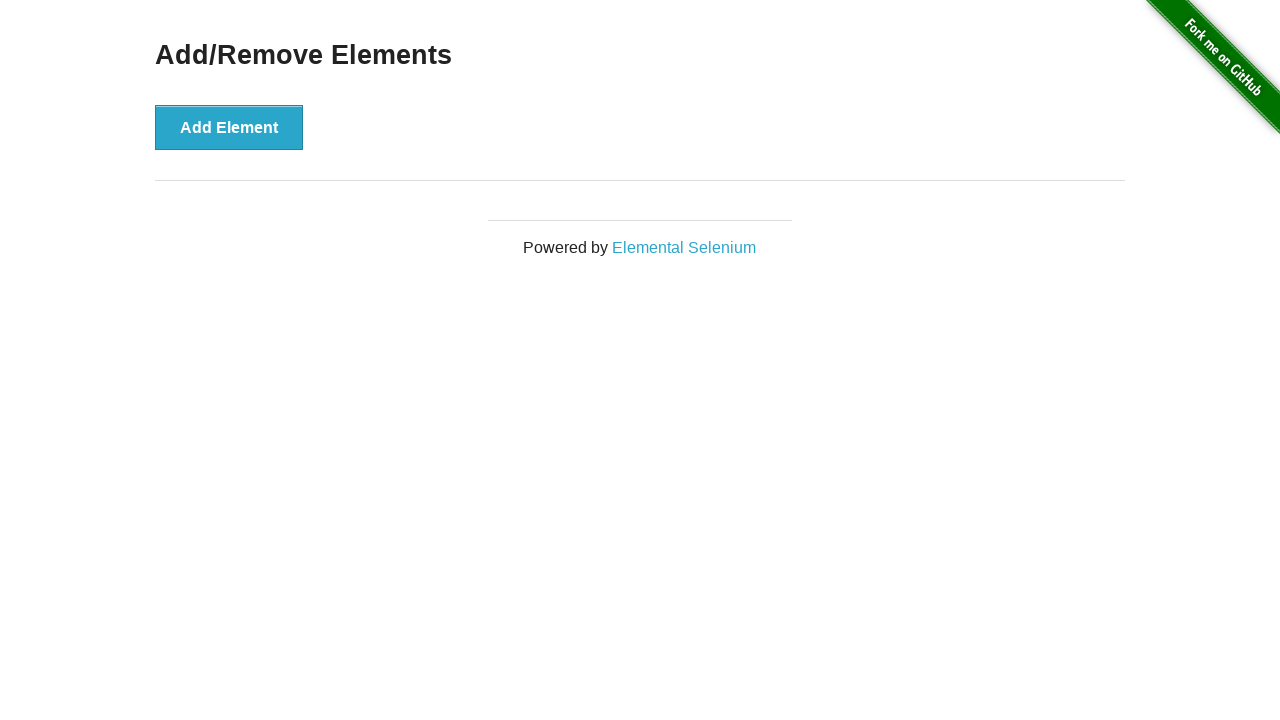

Clicked Add Element button first time at (229, 127) on xpath=//button[text()='Add Element']
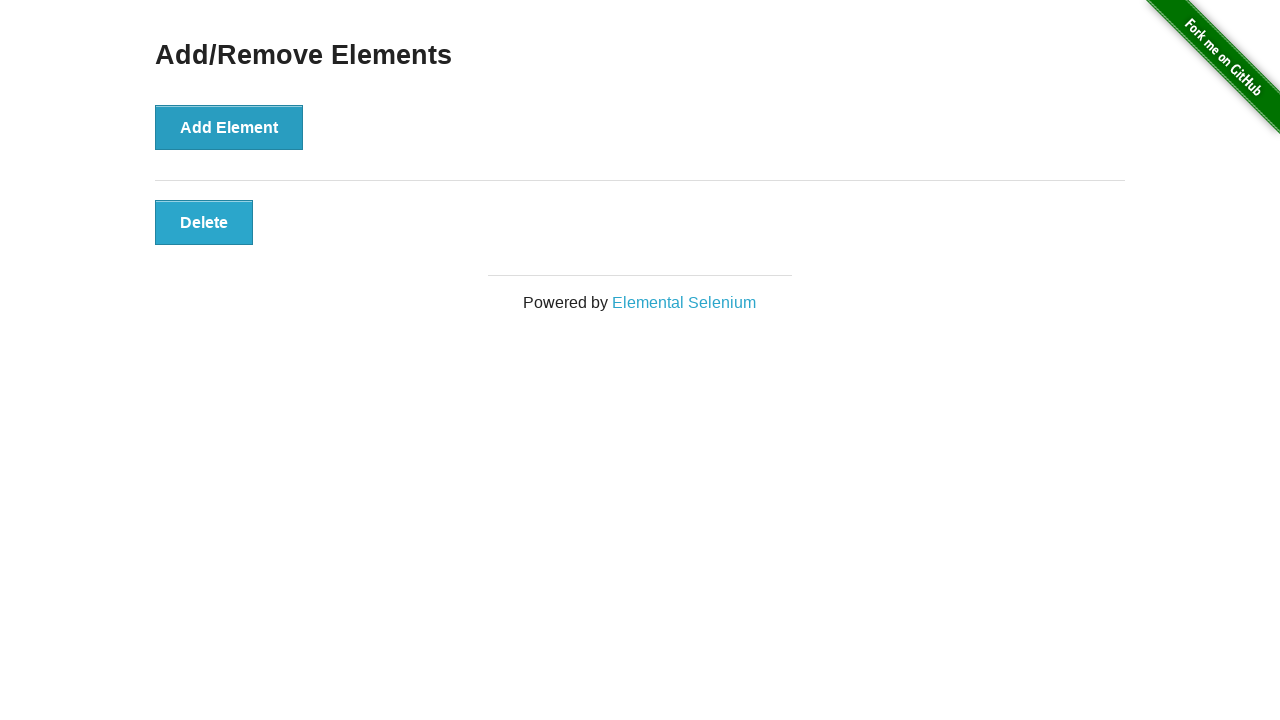

Clicked Add Element button second time at (229, 127) on xpath=//button[text()='Add Element']
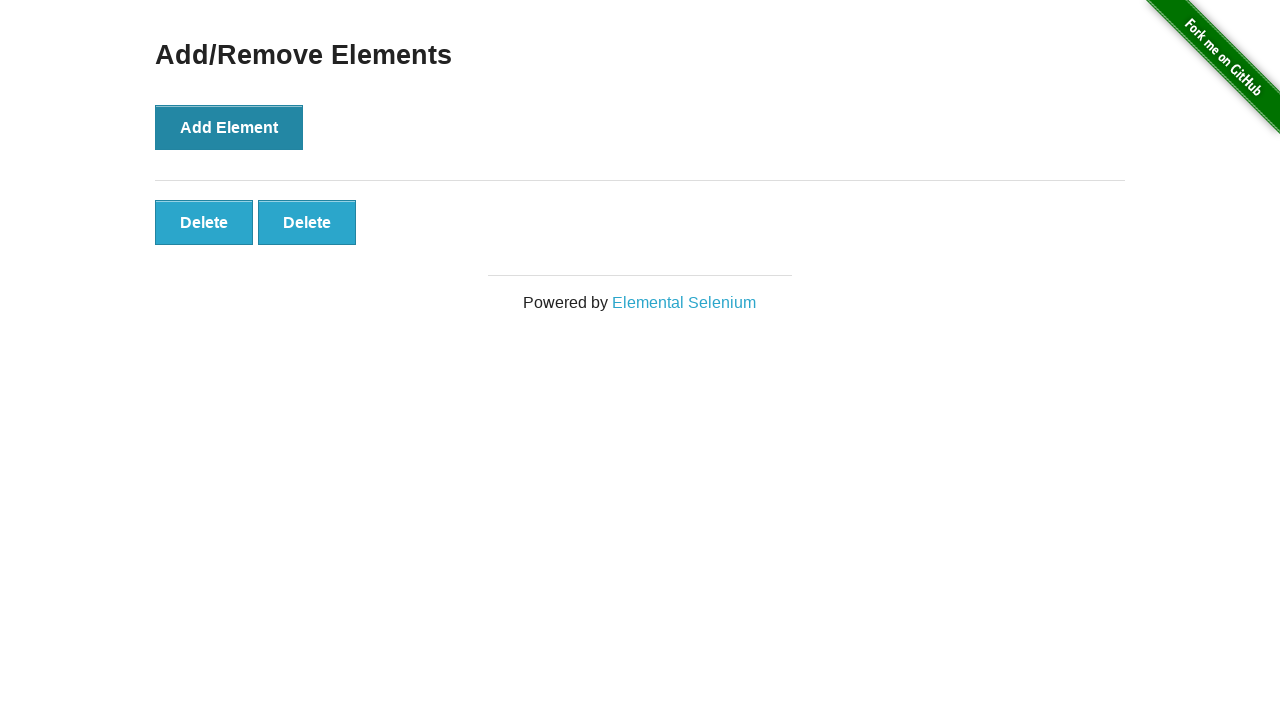

Located Delete buttons after adding two elements
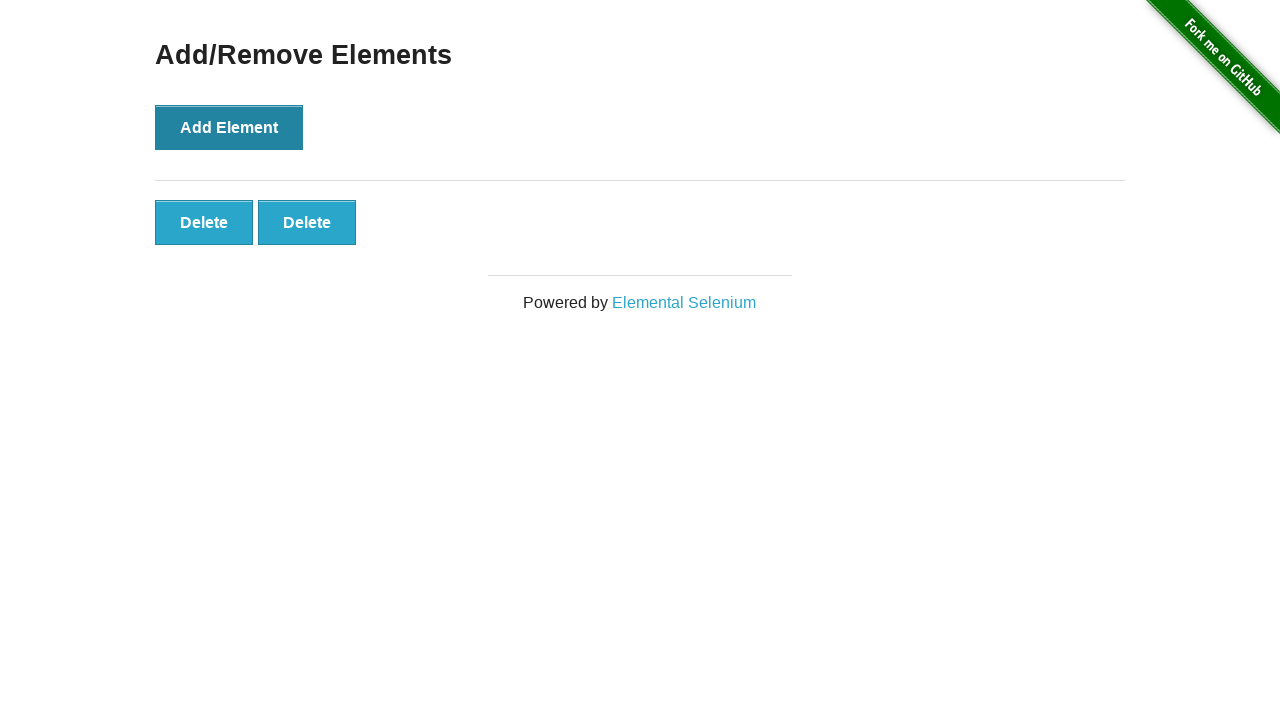

Verified that exactly 2 Delete buttons are present
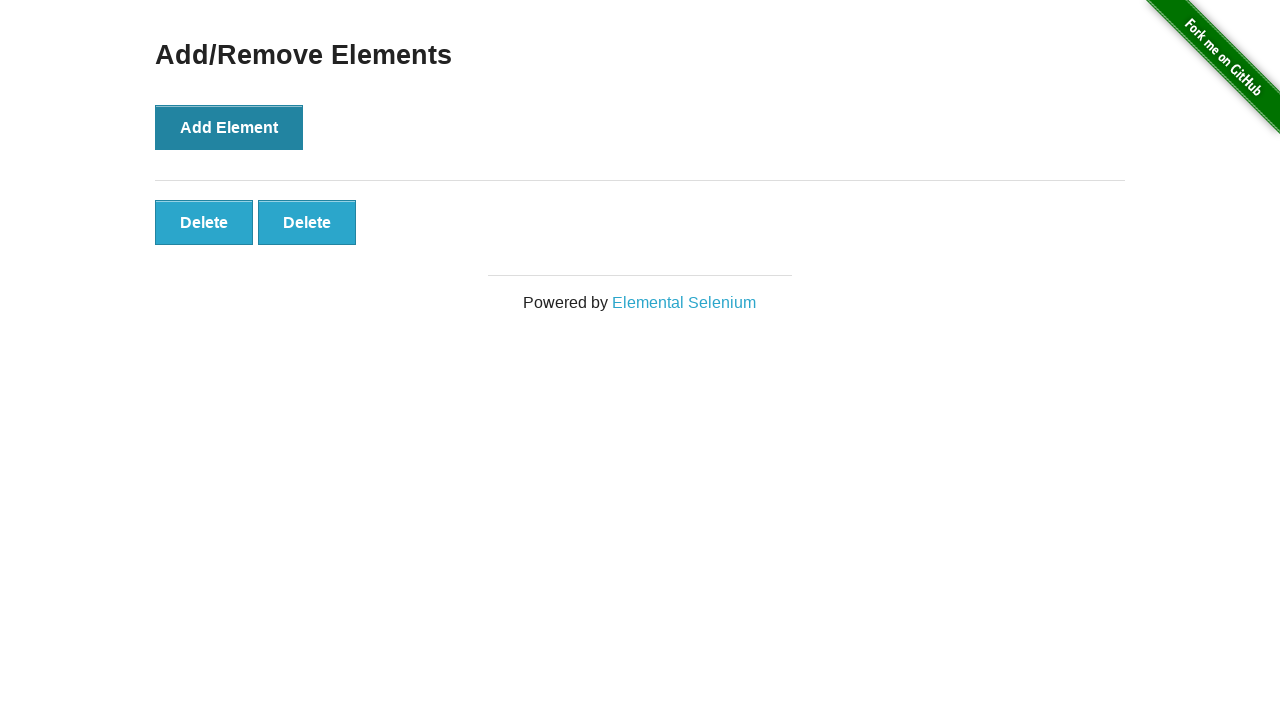

Clicked first Delete button to remove one element at (204, 222) on xpath=//button[text()='Delete']
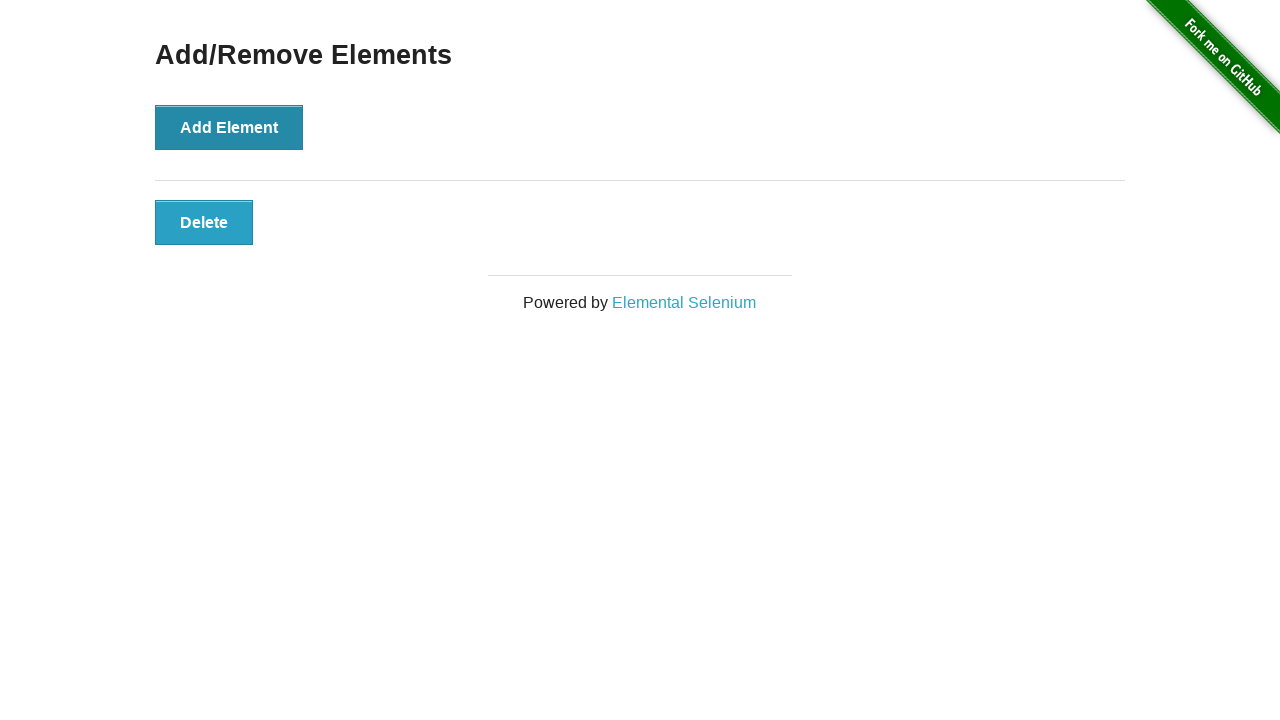

Located Delete buttons after removing one element
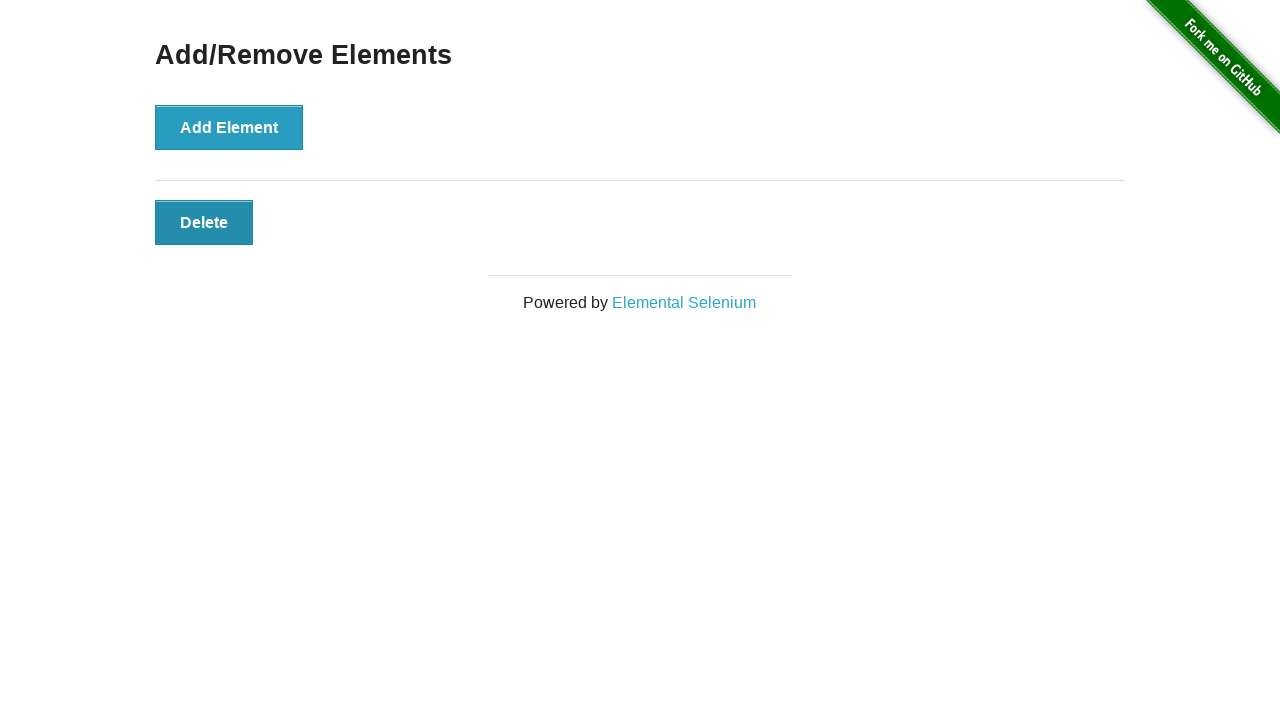

Verified that exactly 1 Delete button remains
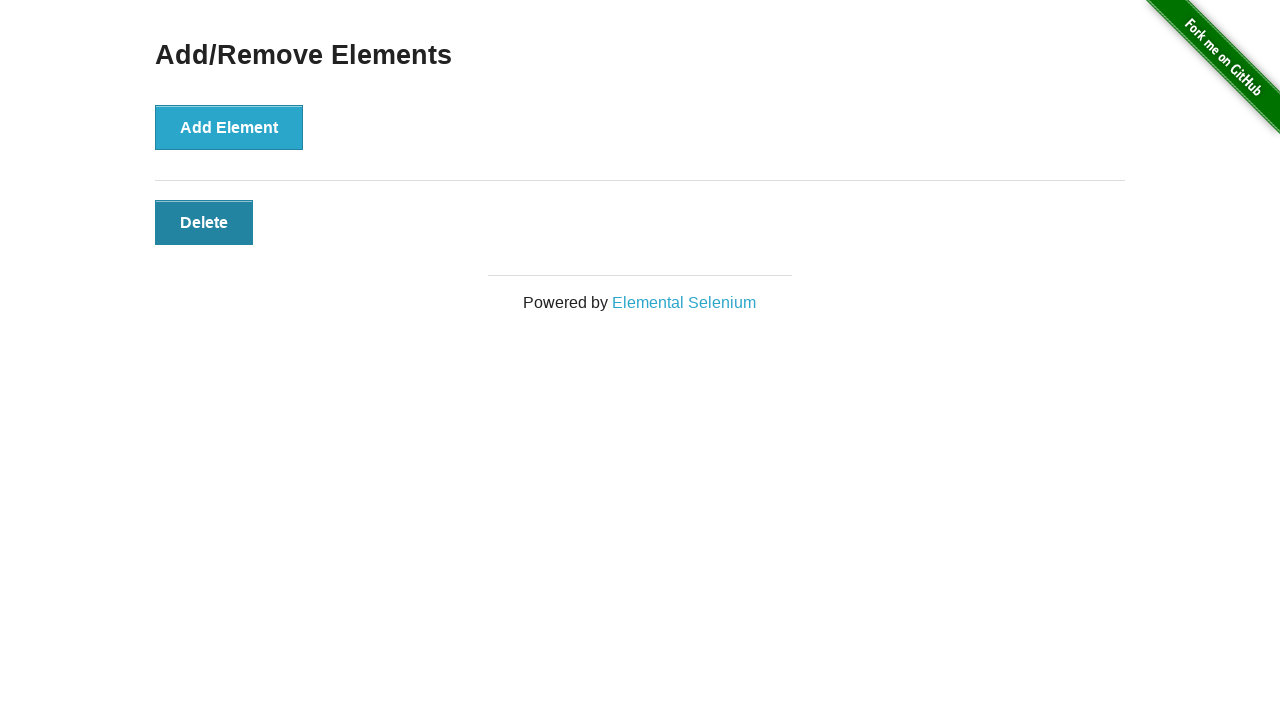

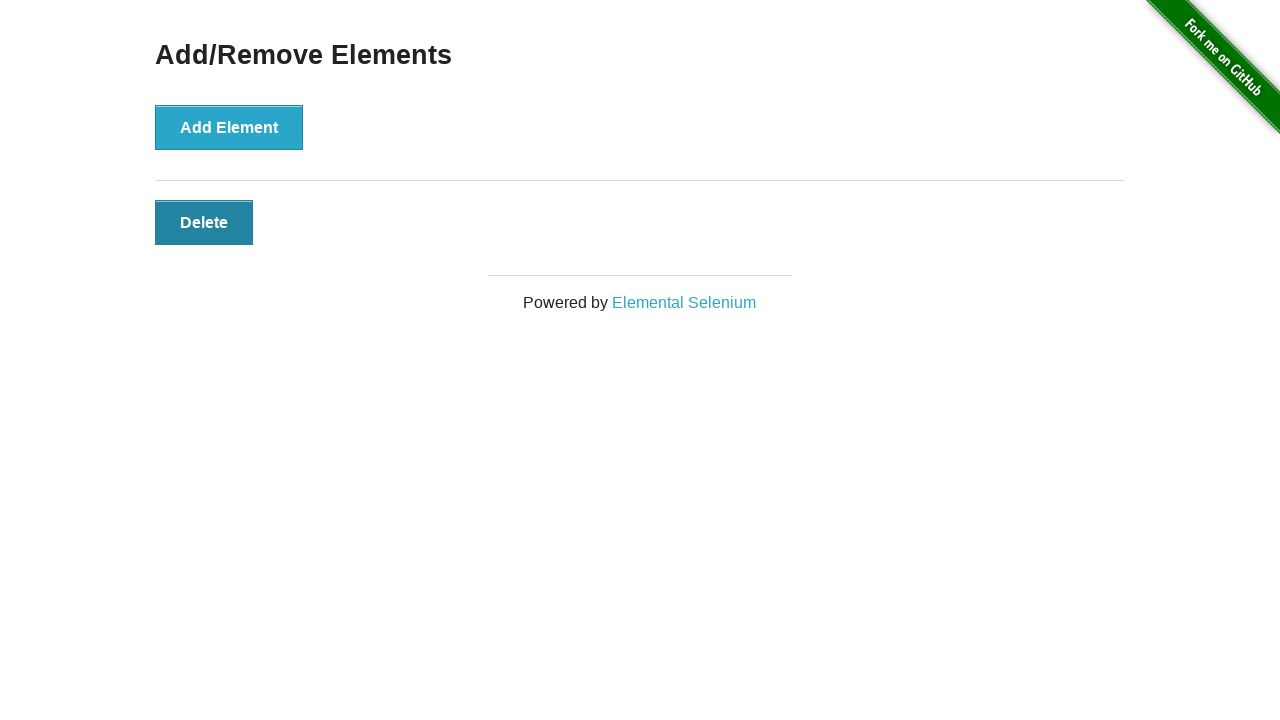